Navigates to jQuery UI droppable demo page, identifies draggable element within iframe, then navigates to resizable page

Starting URL: https://jqueryui.com/droppable

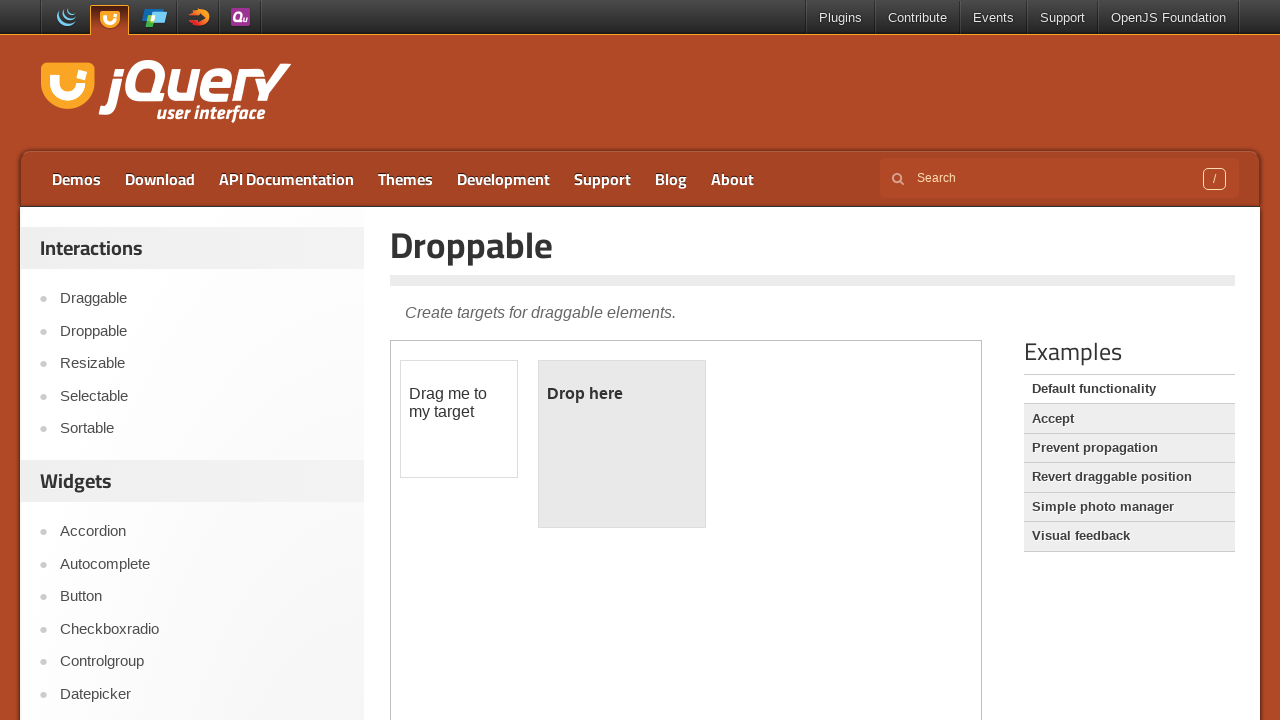

Located iframe containing draggable element
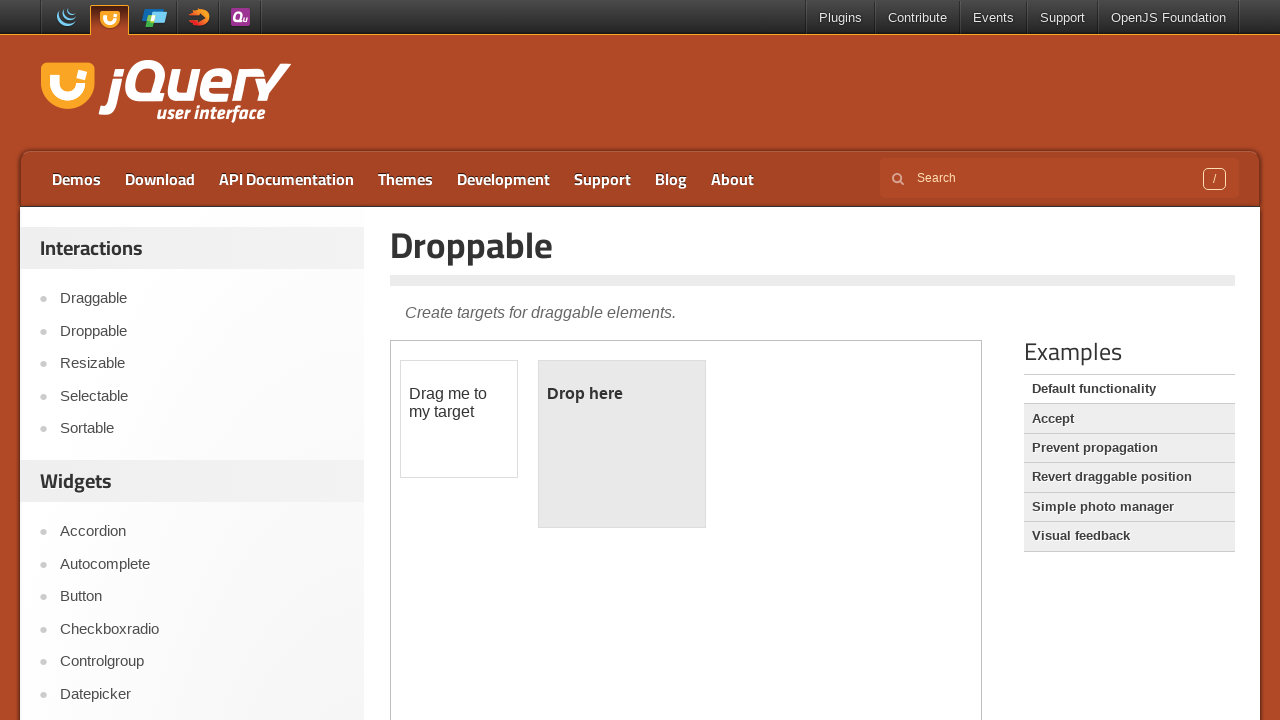

Retrieved text from draggable element: '
	Drag me to my target
'
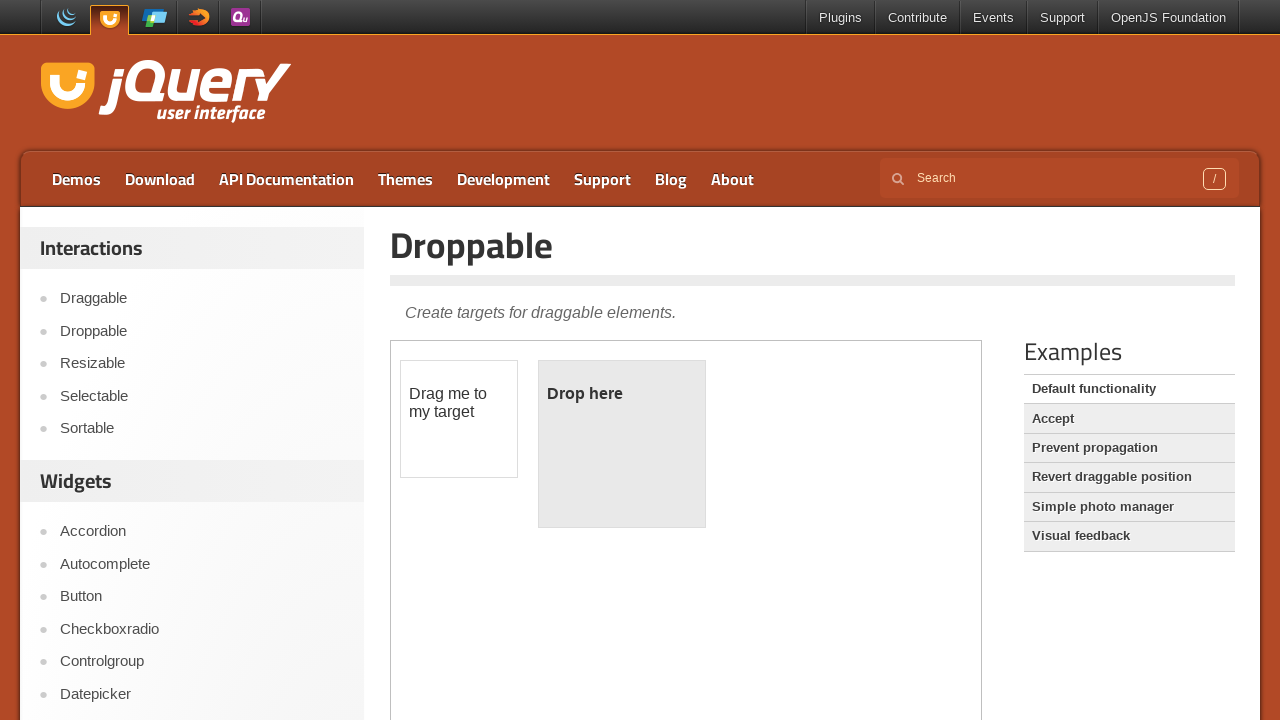

Clicked on Resizable link to navigate to resizable page at (202, 364) on a:has-text('Resizable')
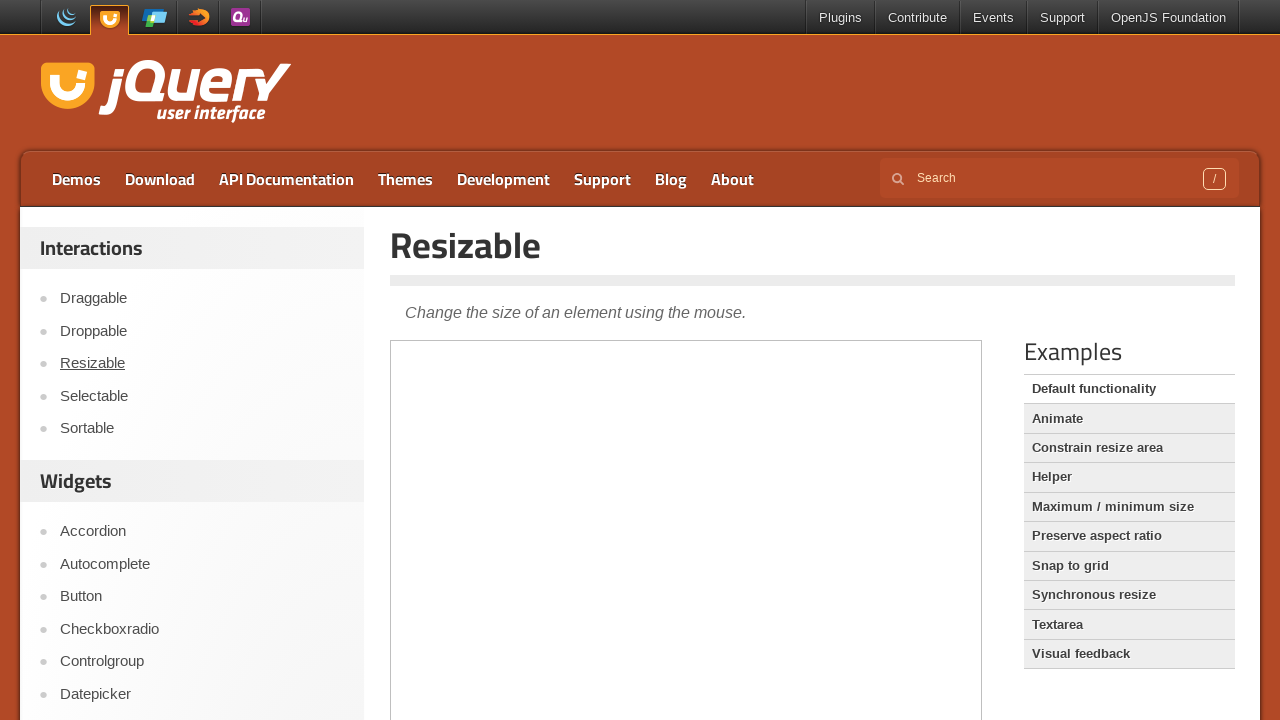

Retrieved page title: 'Resizable | jQuery UI'
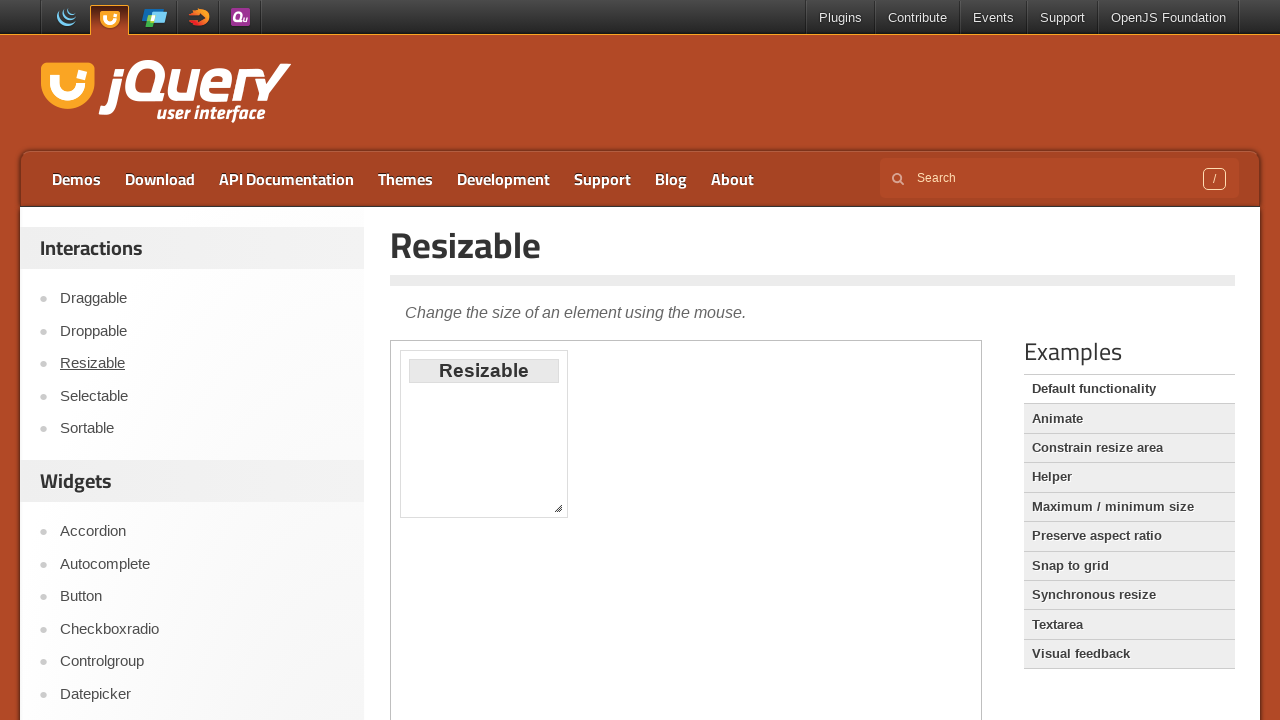

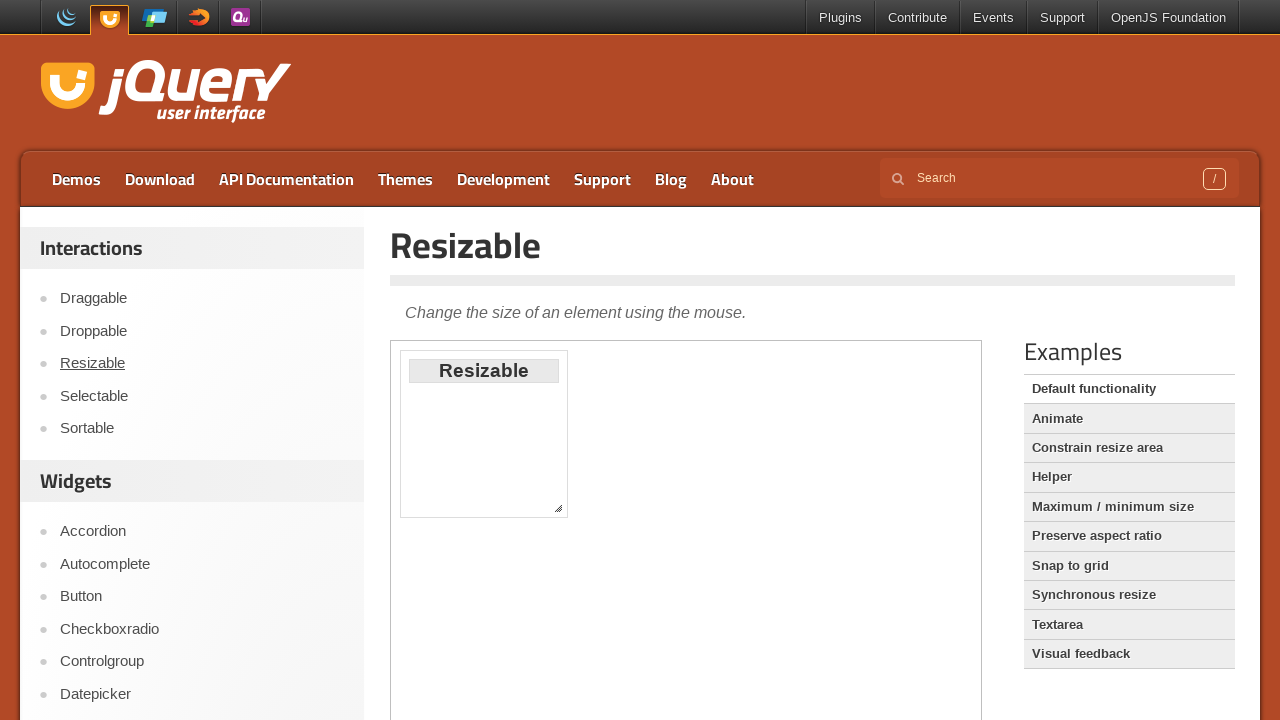